Tests window handle switching by clicking a link that opens a new tab, verifying content on the new tab, then switching back to the original tab and verifying its content.

Starting URL: https://the-internet.herokuapp.com/iframe

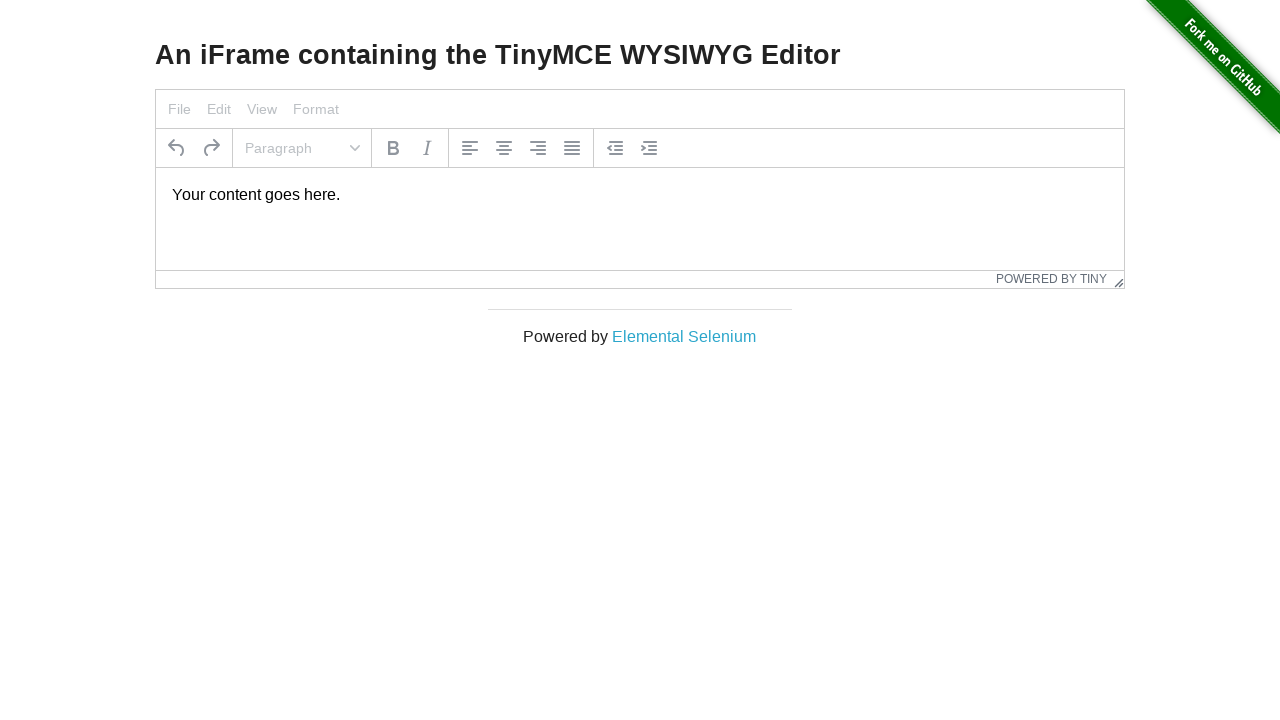

Clicked 'Elemental Selenium' link to open new tab at (684, 336) on text=Elemental Selenium
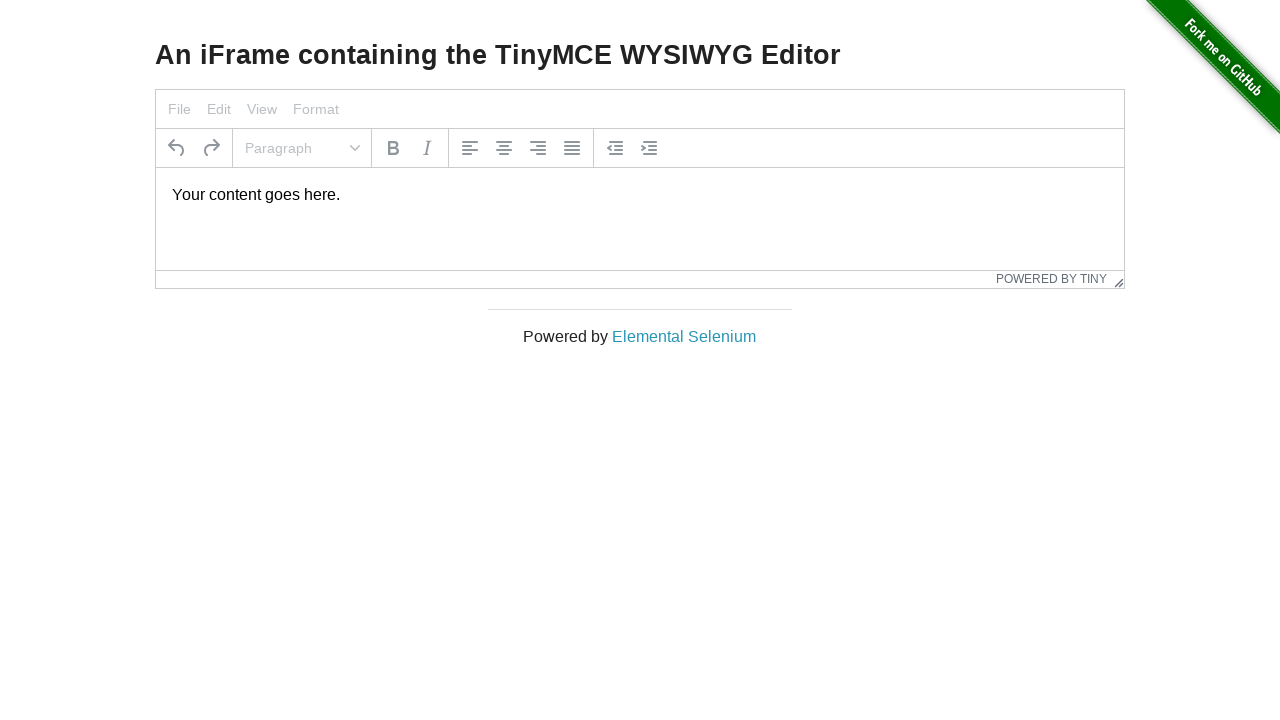

New tab loaded and ready
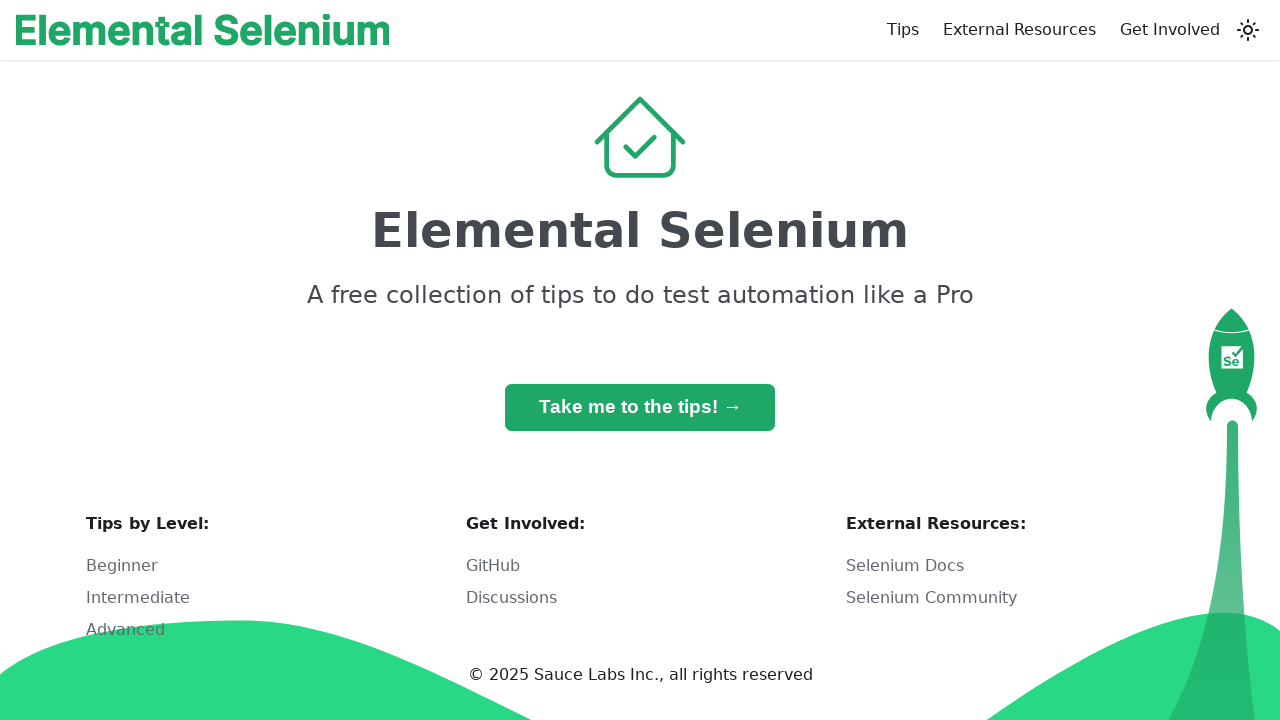

Retrieved heading text from new tab
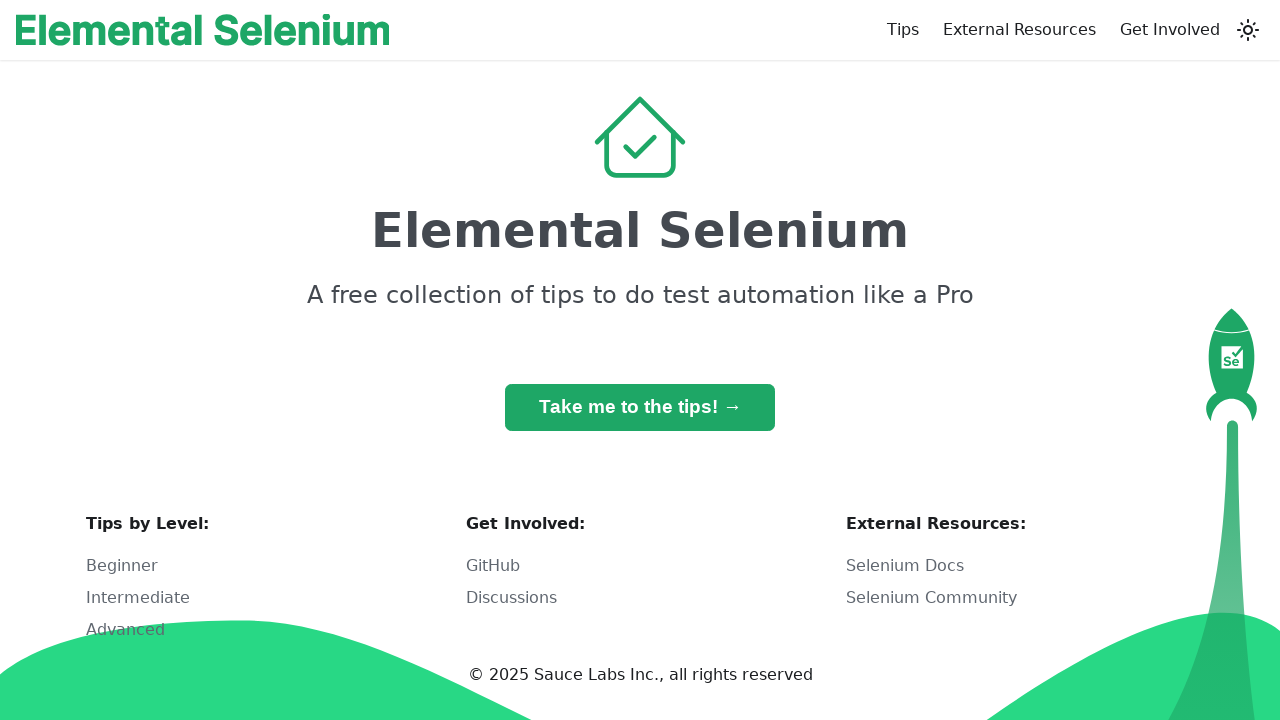

Verified new tab heading is 'Elemental Selenium'
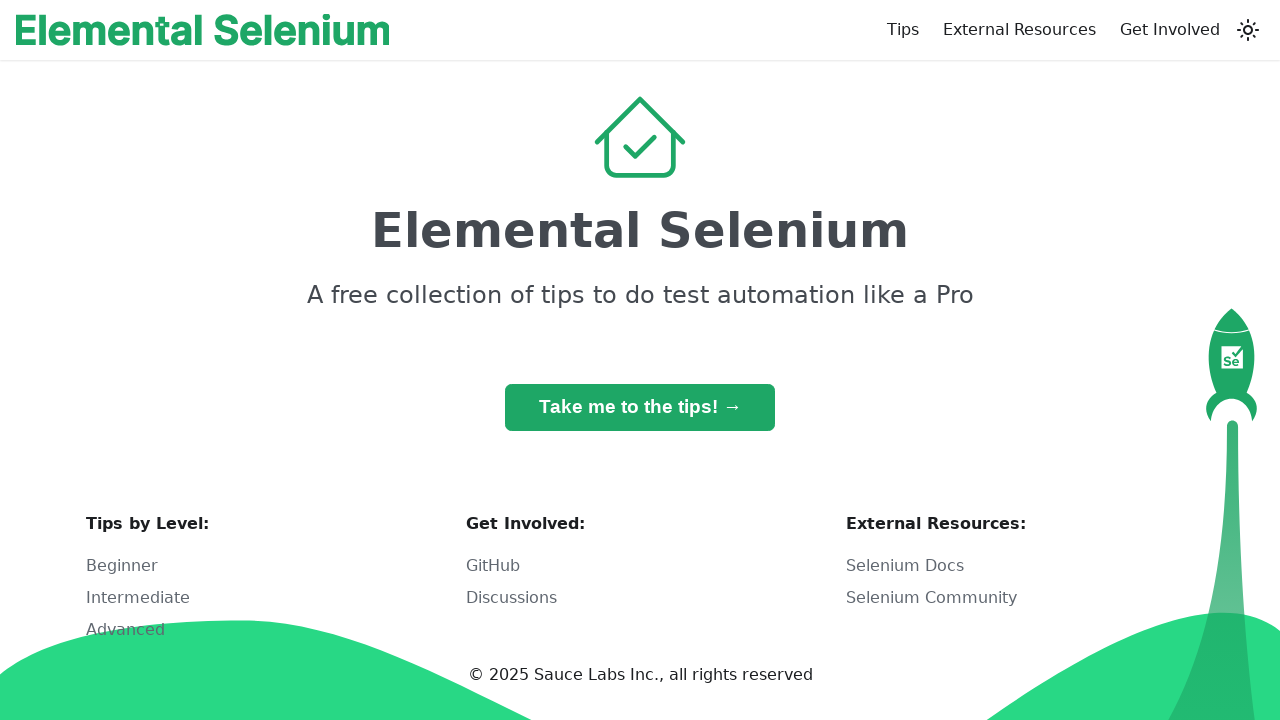

Switched back to original tab
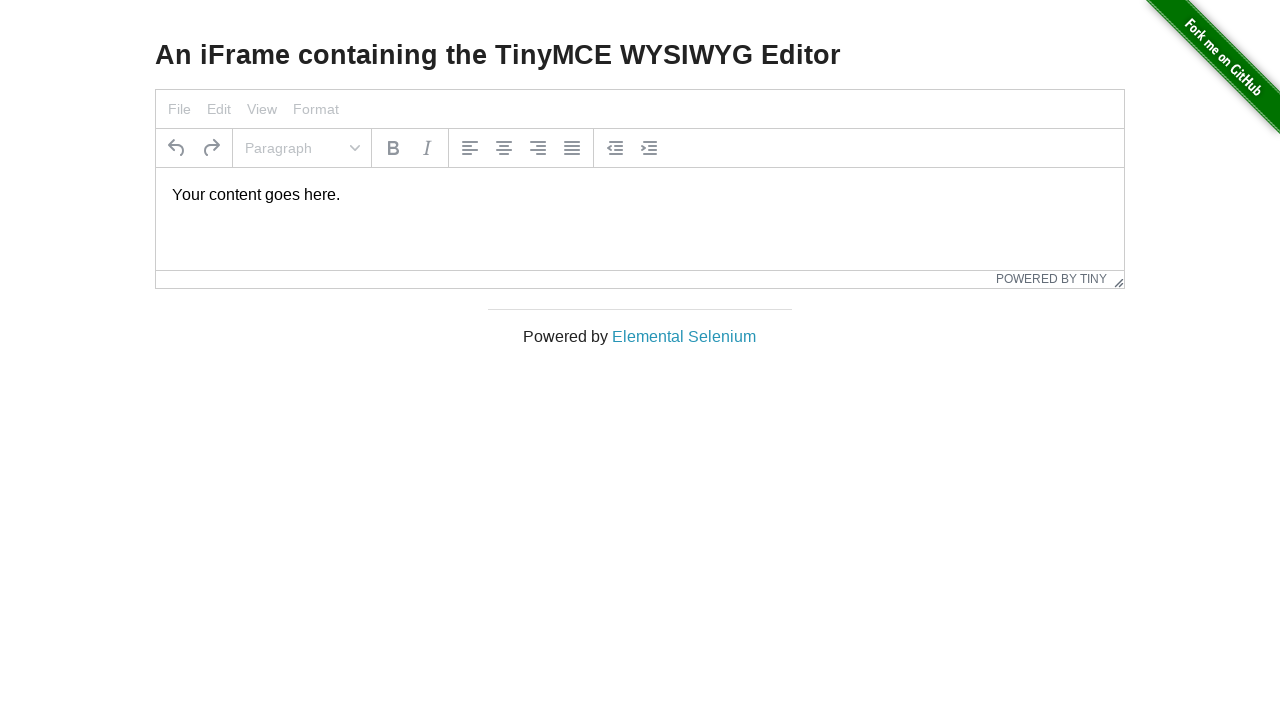

Retrieved heading text from original tab
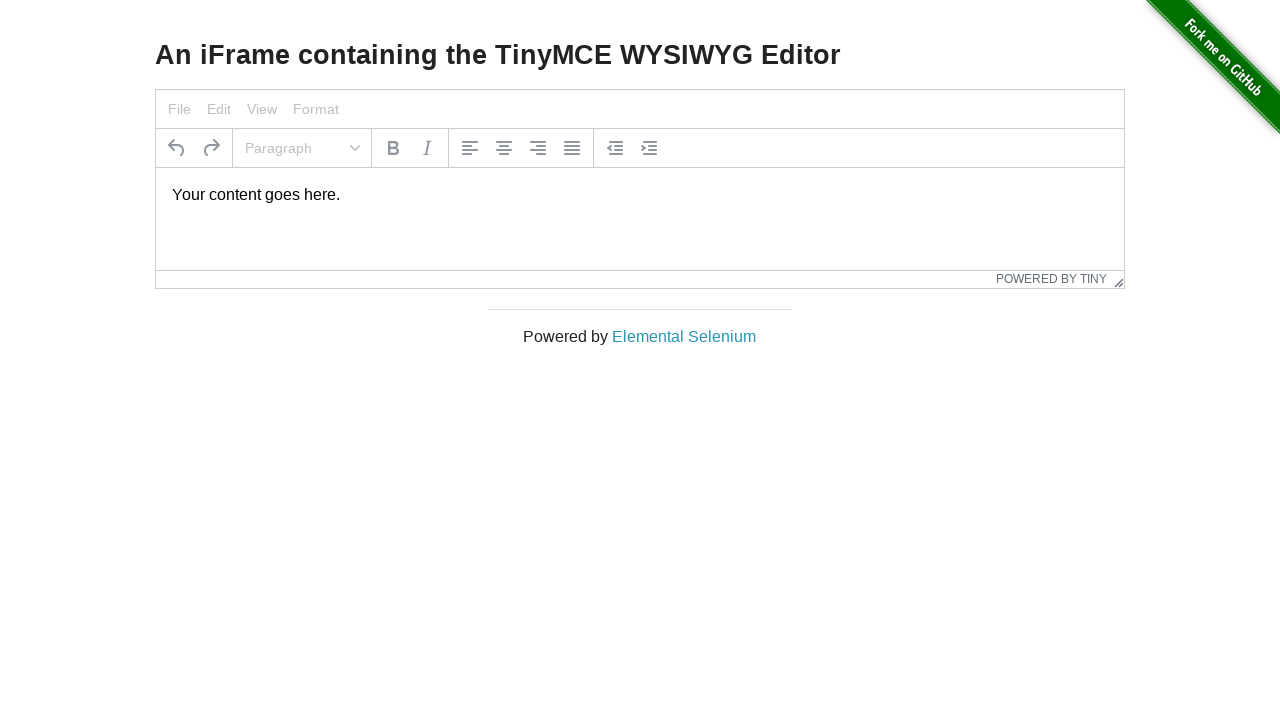

Verified original tab heading is 'An iFrame containing the TinyMCE WYSIWYG Editor'
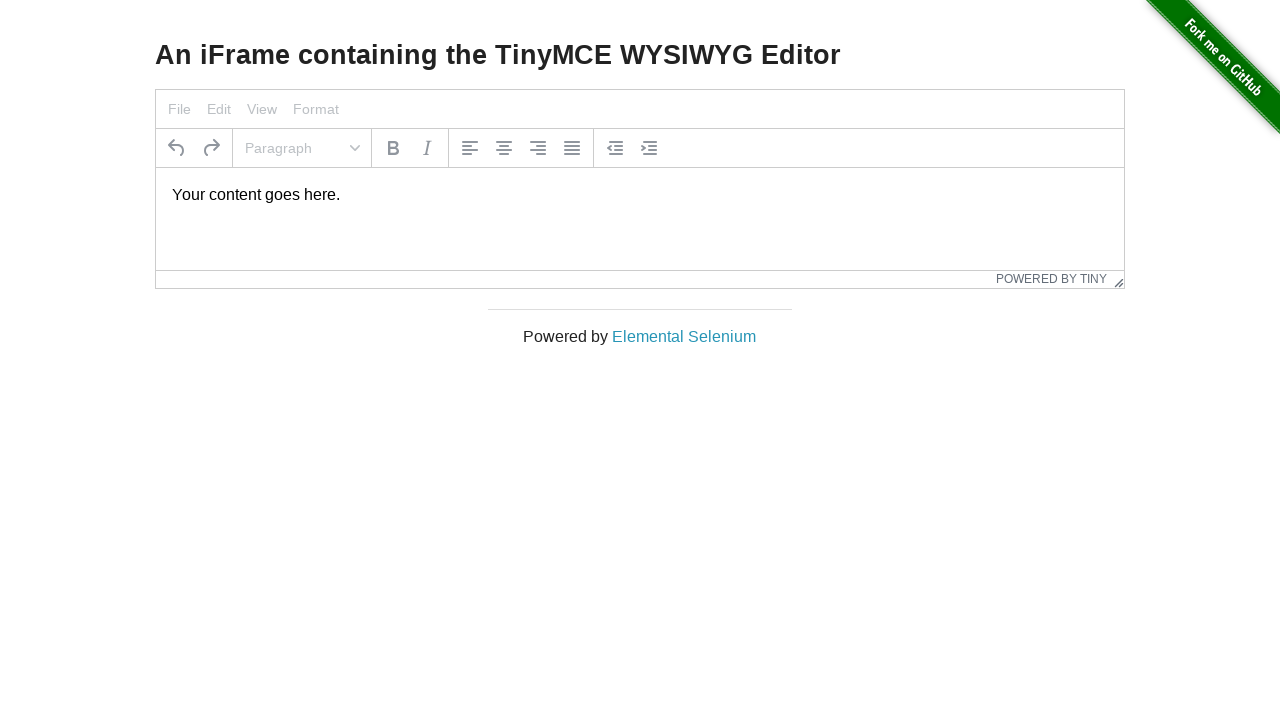

Closed the new tab
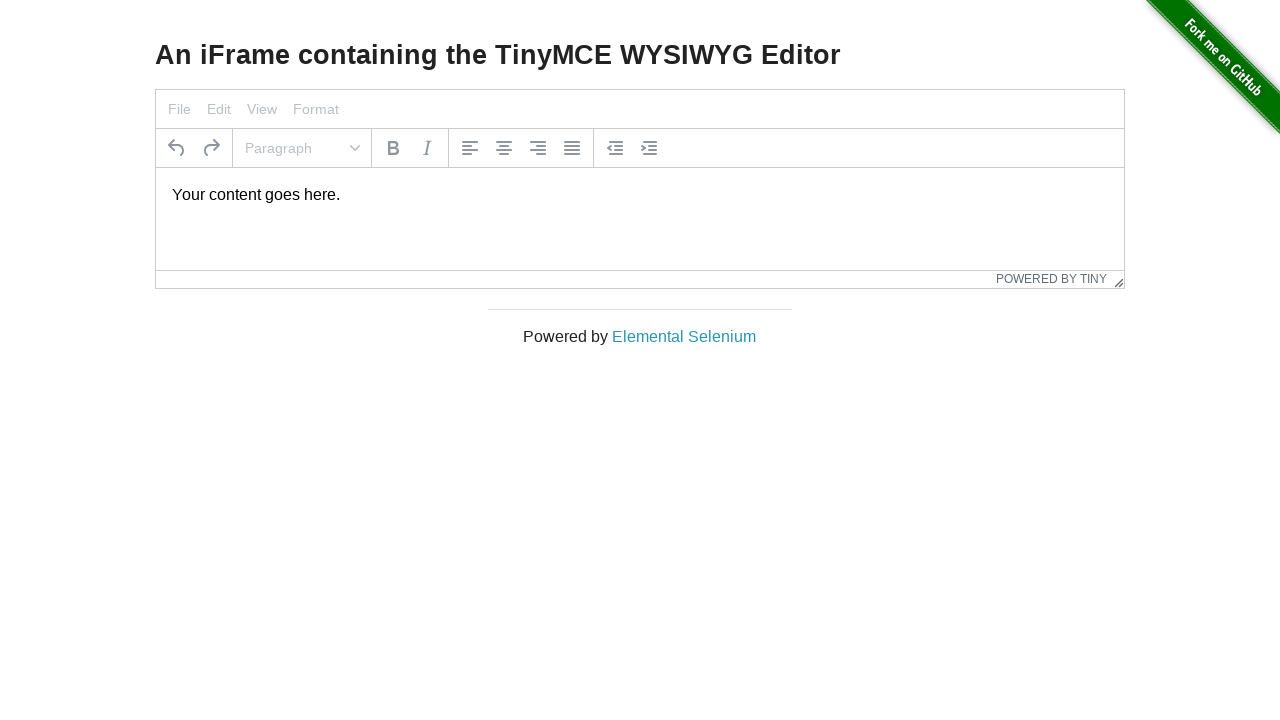

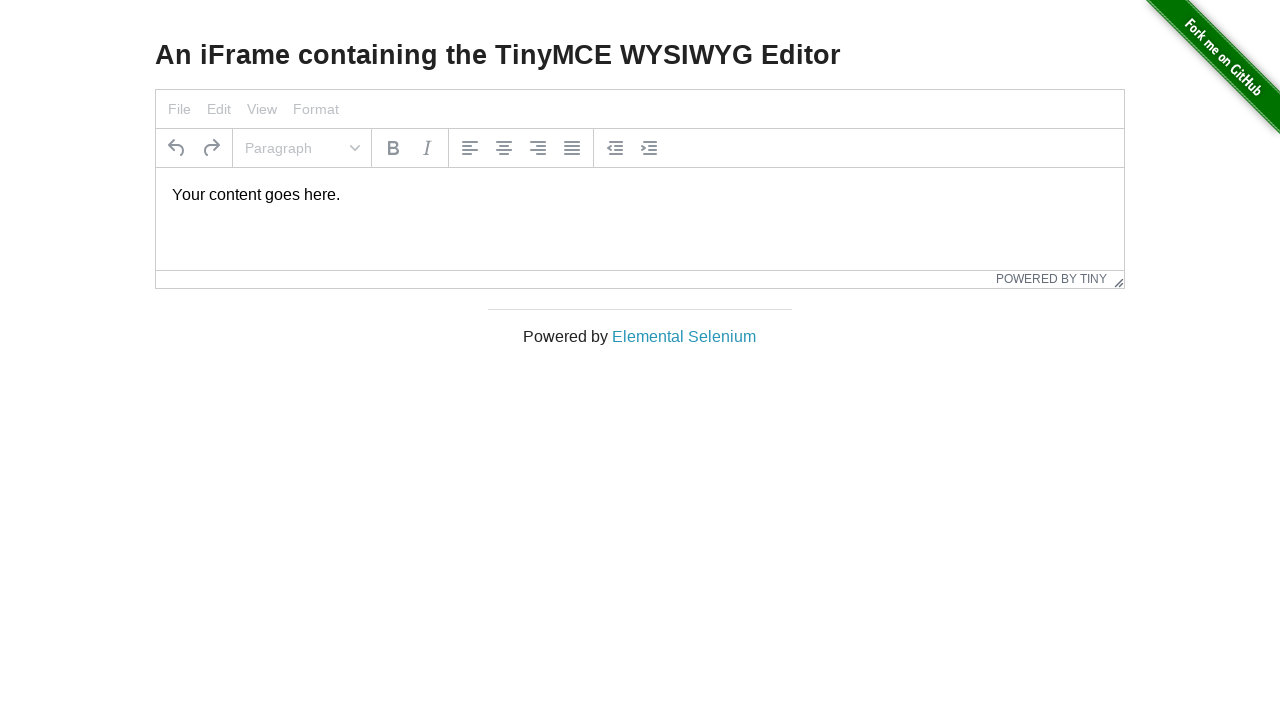